Navigates to a blogspot page, waits, then navigates to the same page again. This appears to be a simple page visit test.

Starting URL: https://sqaplus.blogspot.com/

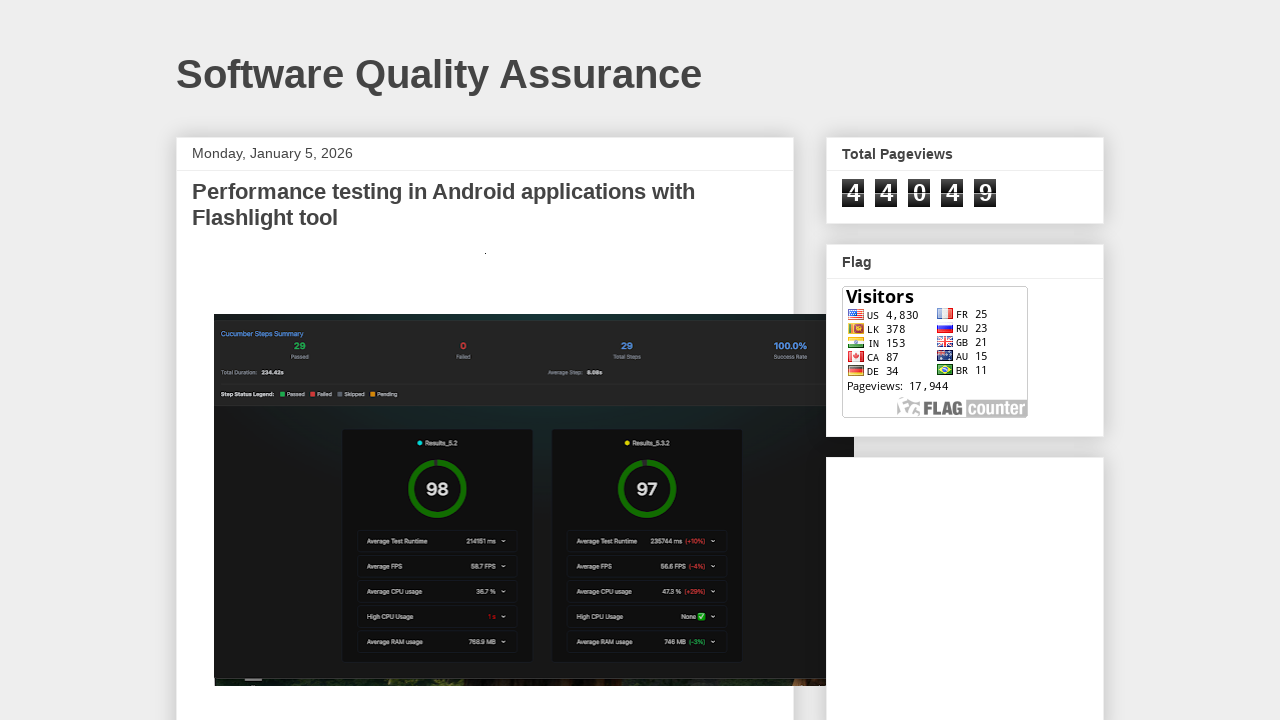

Waited for initial page load state
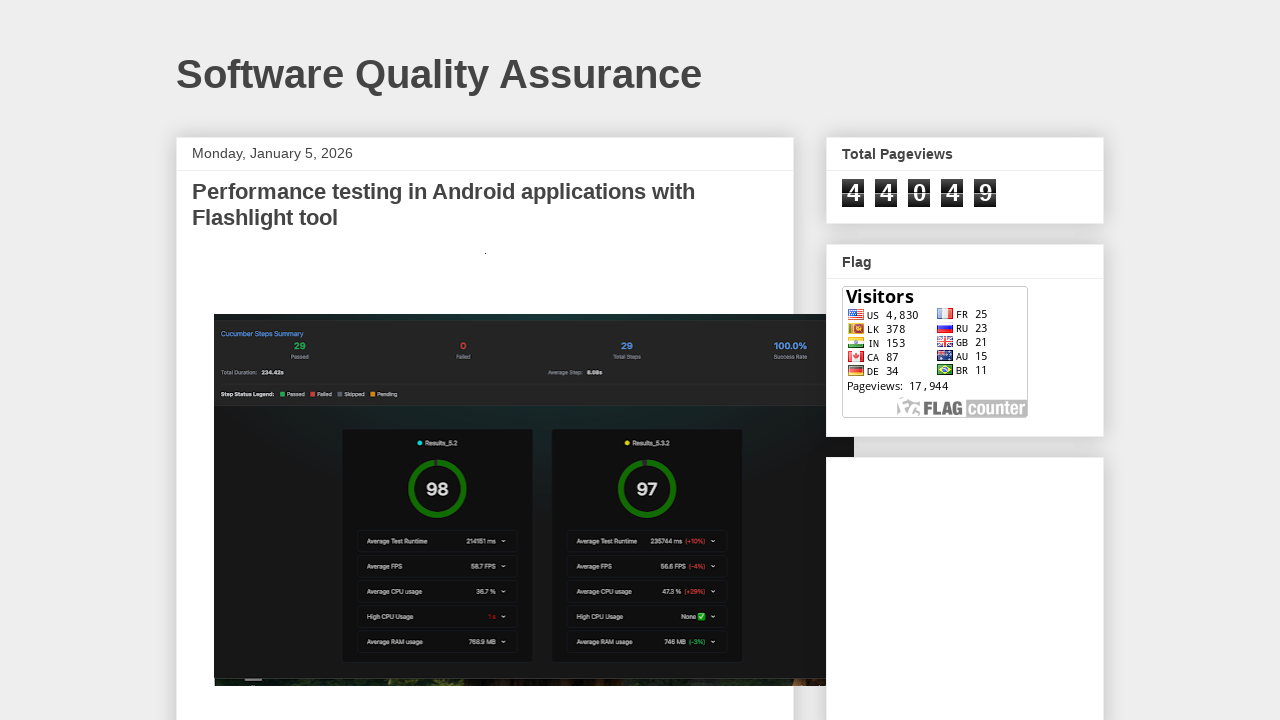

Waited 8 seconds simulating user viewing the page
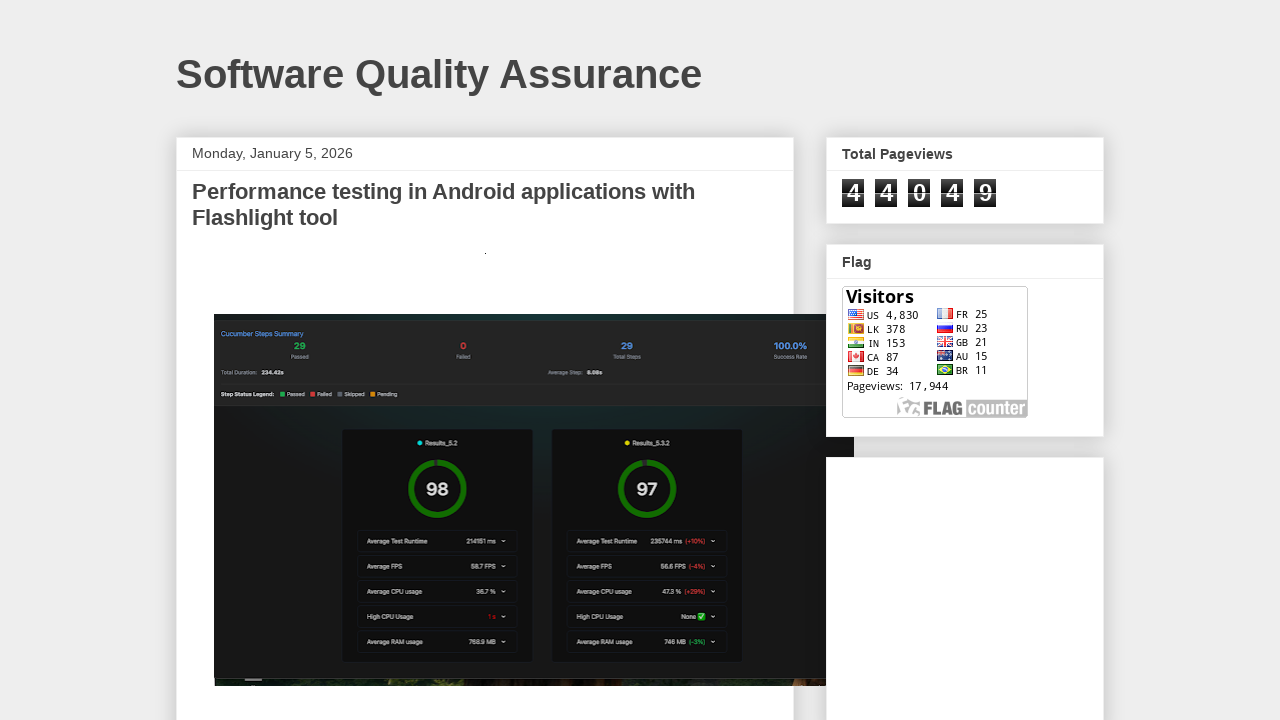

Navigated to https://sqaplus.blogspot.com/
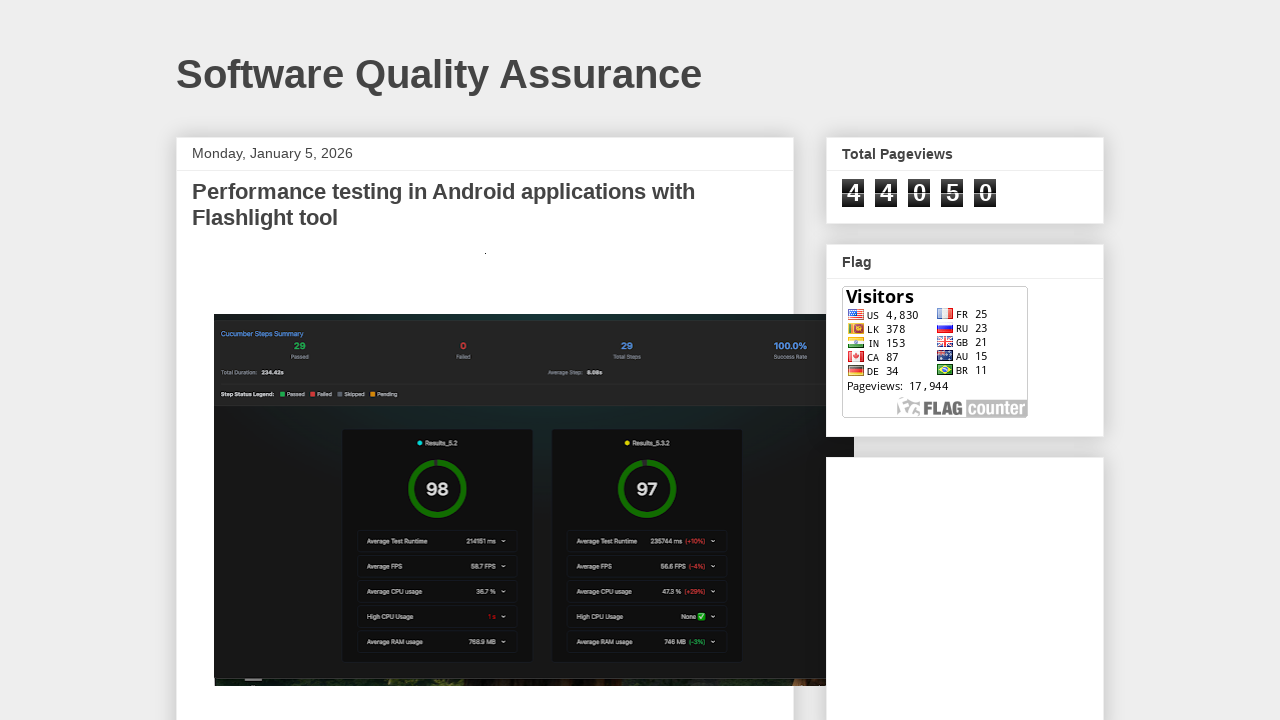

Waited for page load state after navigation
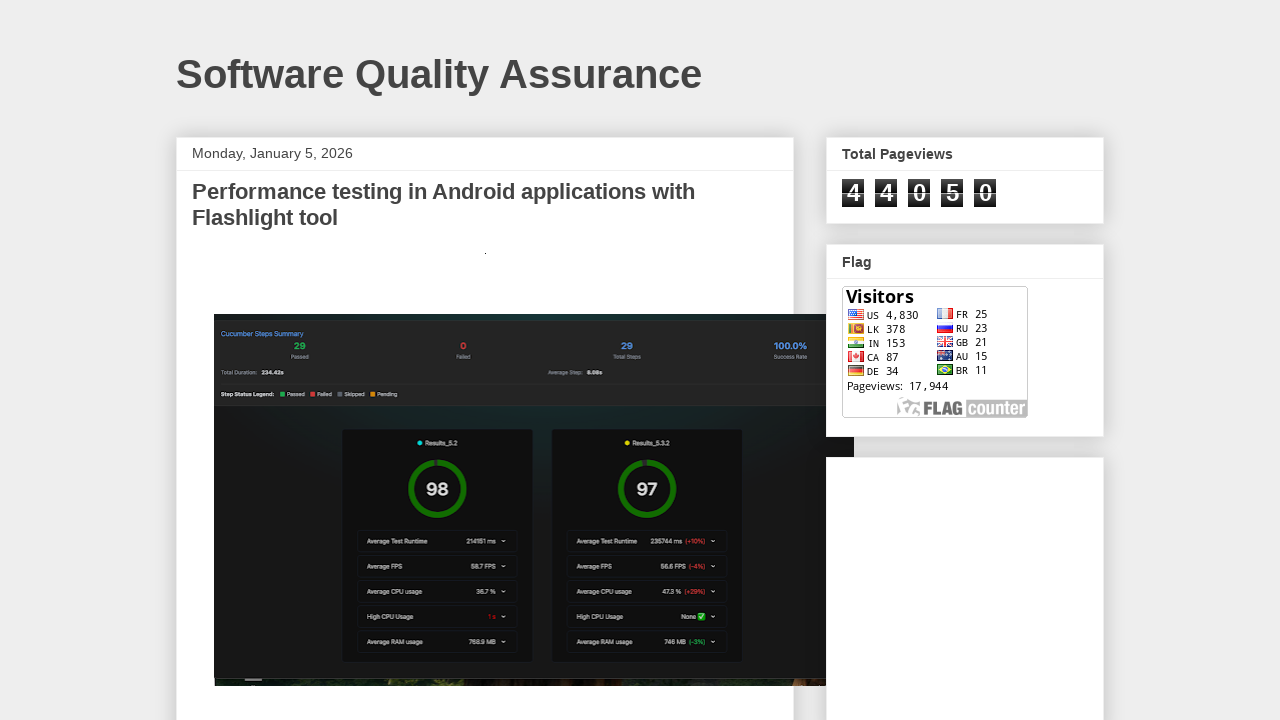

Waited 8 seconds after second page load
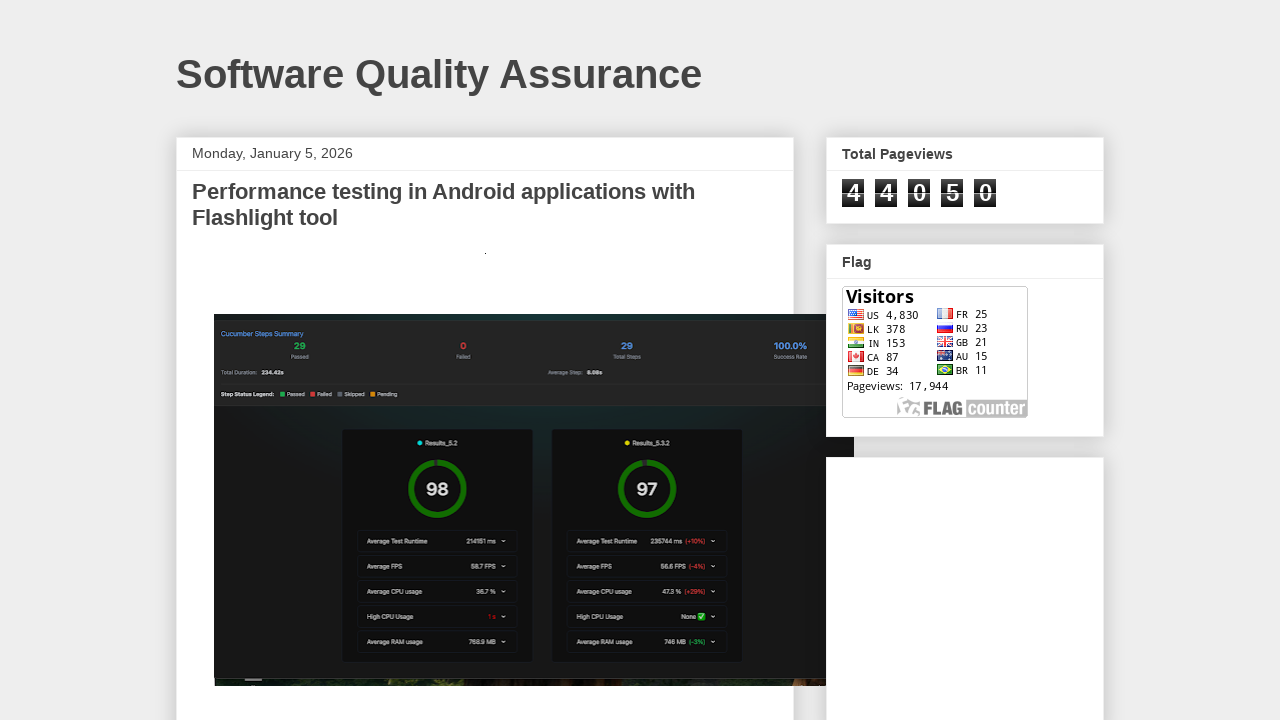

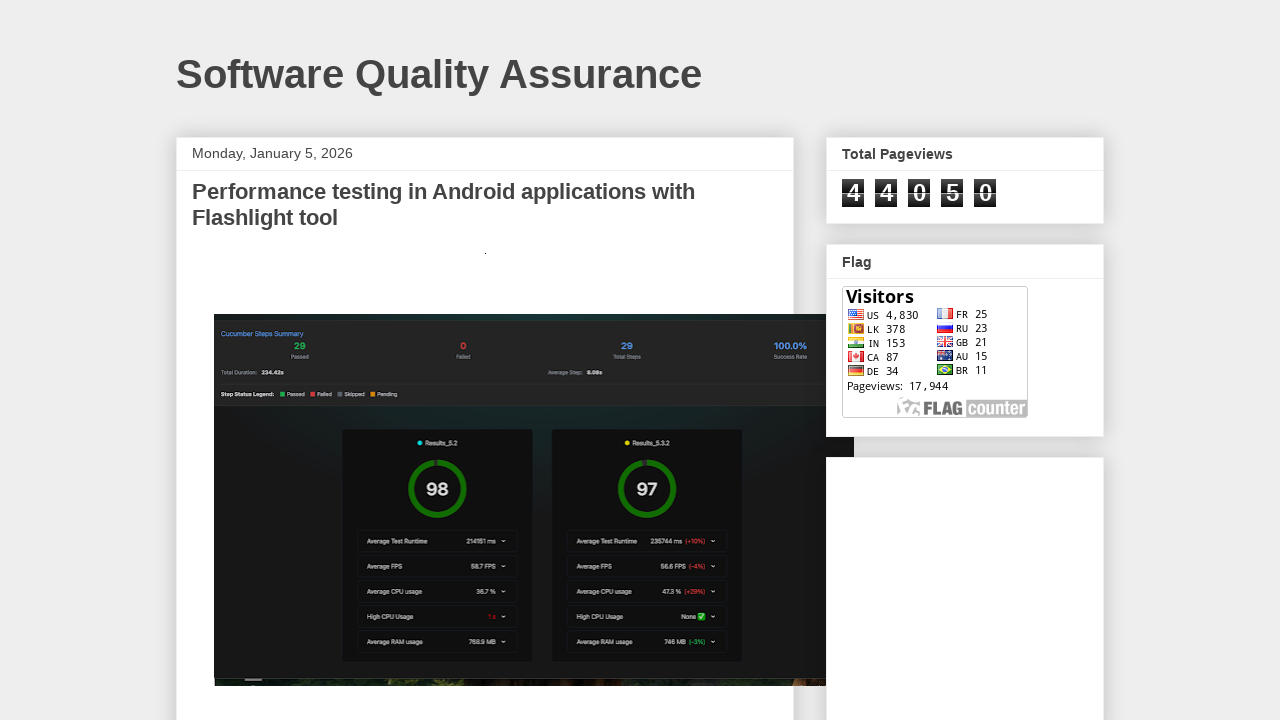